Navigates to a BuyMe gift card category page and verifies the URL is correct

Starting URL: https://buyme.co.il/categories/%D7%92%D7%99%D7%A4%D7%98%20%D7%A7%D7%90%D7%A8%D7%93%20%D7%9C%D7%9E%D7%A1%D7%A2%D7%93%D7%95%D7%AA

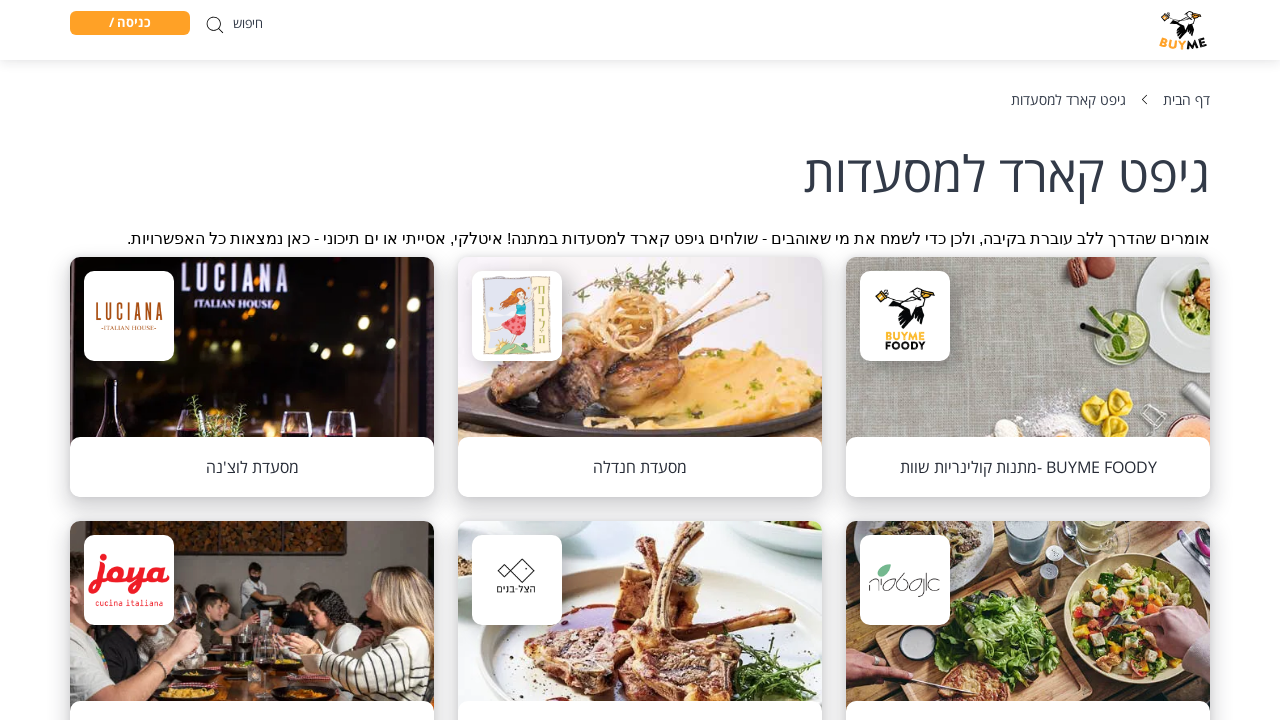

Verified URL matches the expected BuyMe gift card category page
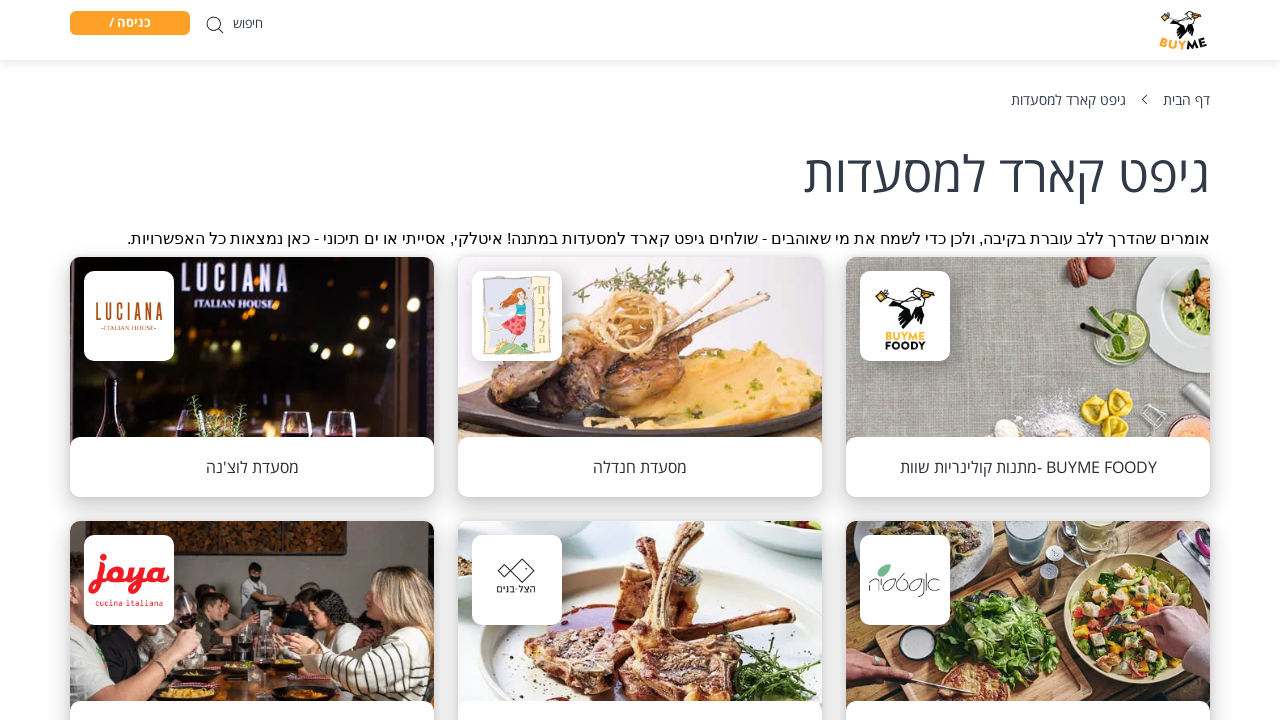

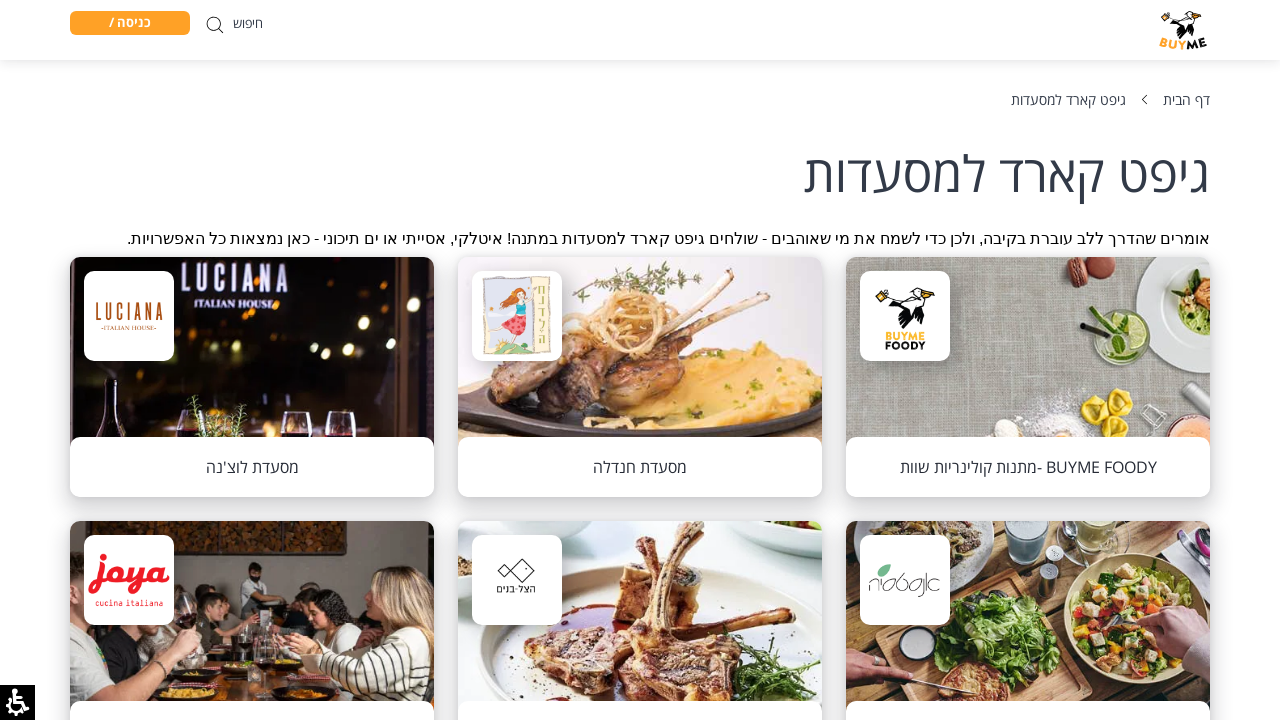